Navigates to a demo project page, clicks on a buttons page link, and then performs a double click on a button

Starting URL: https://demo-project.wedevx.co/

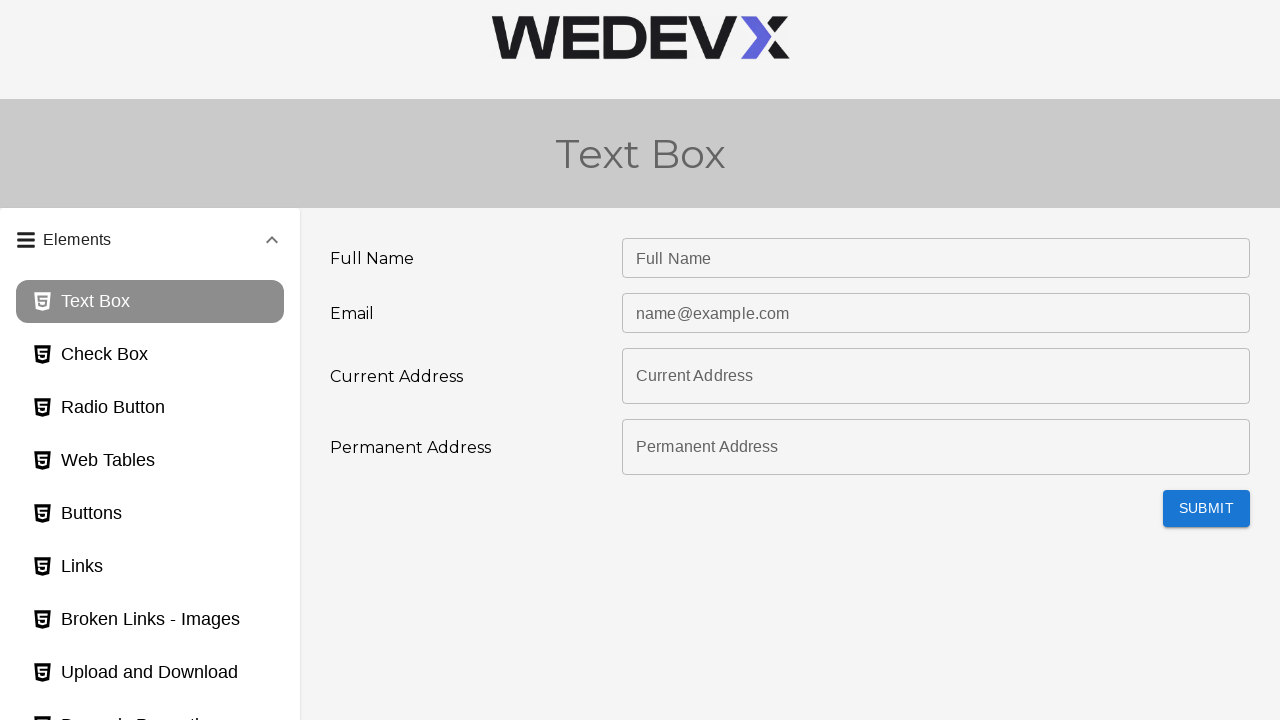

Clicked on buttons page link at (150, 514) on button#buttons_page
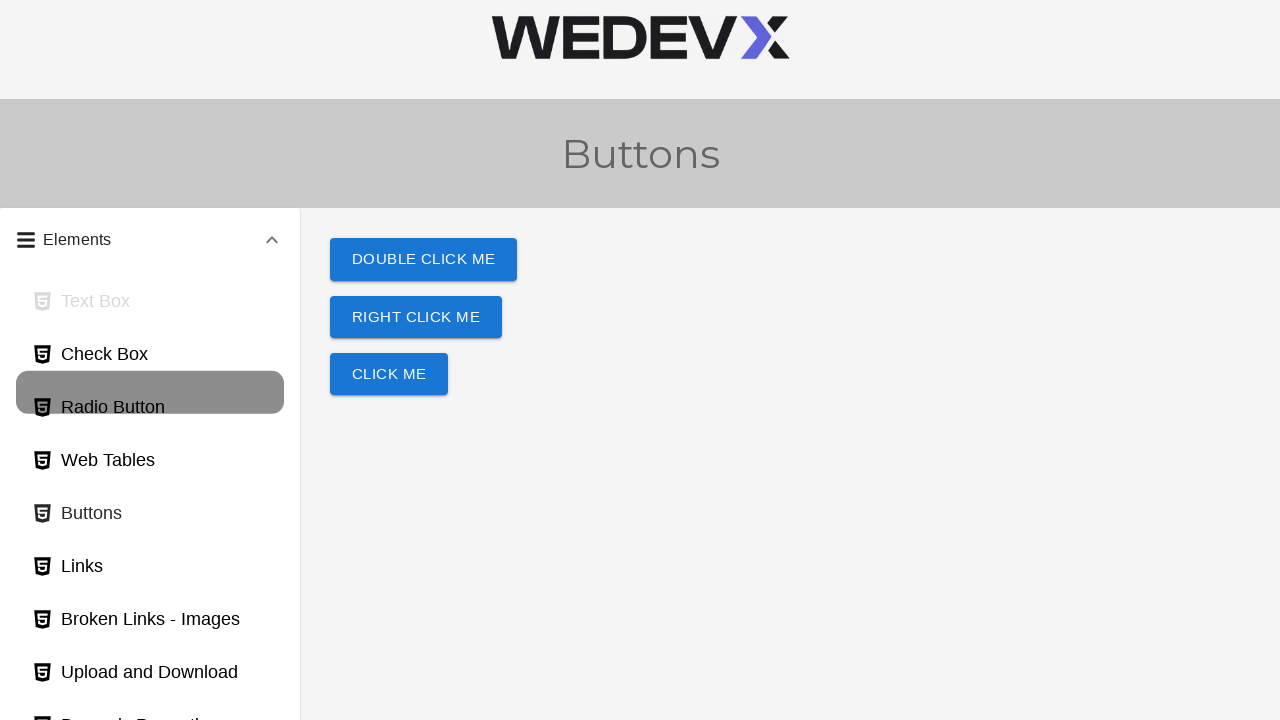

Waited for 'Double Click Me' button to load
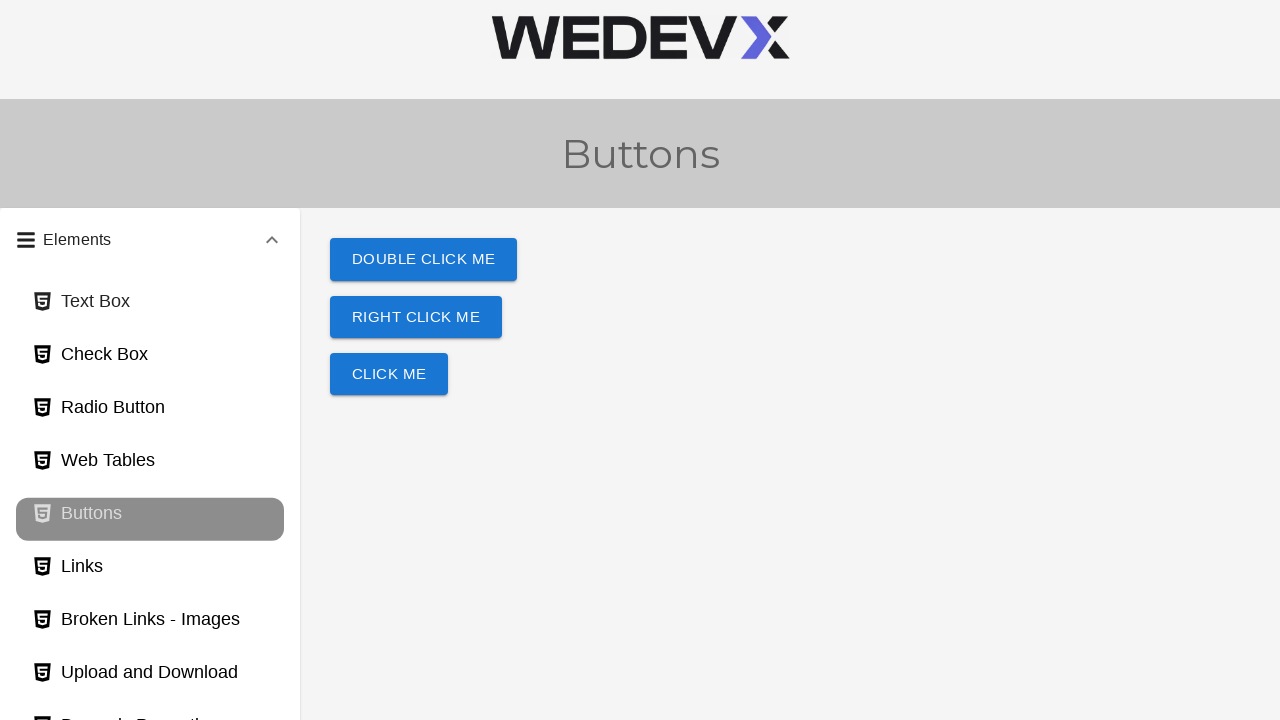

Double clicked the 'Double Click Me' button at (424, 260) on xpath=//button[text()='Double Click Me']
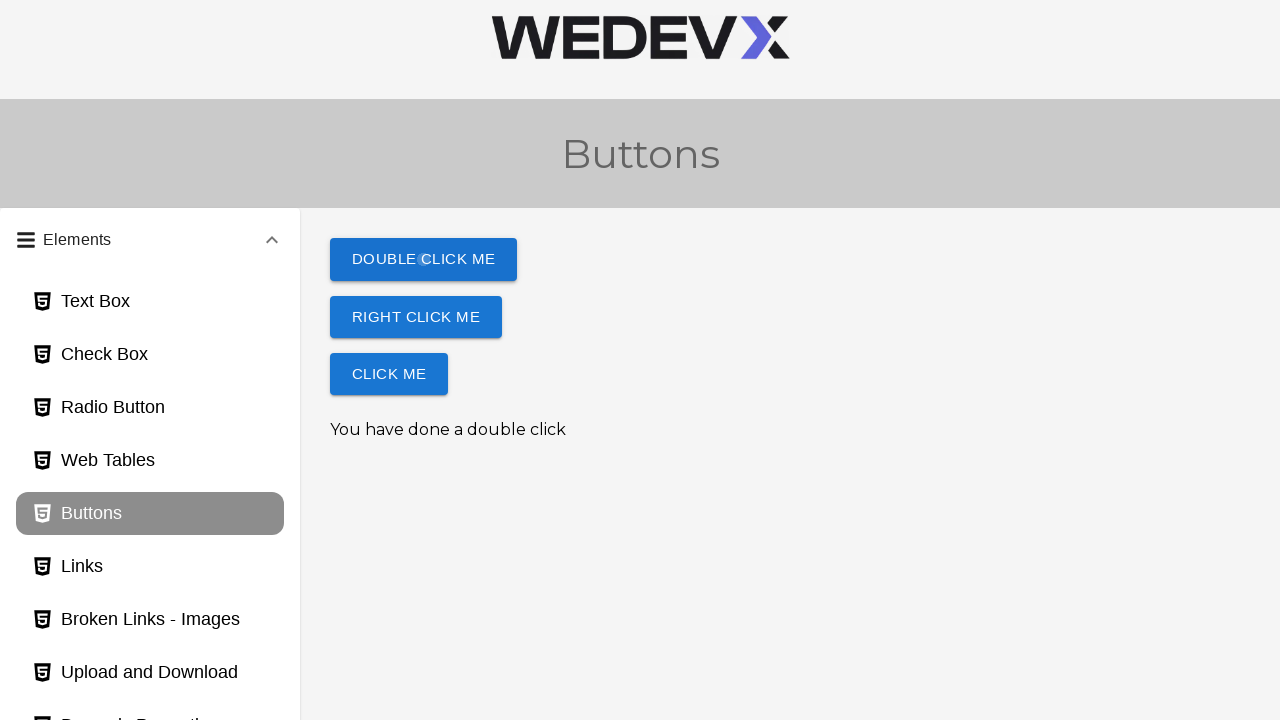

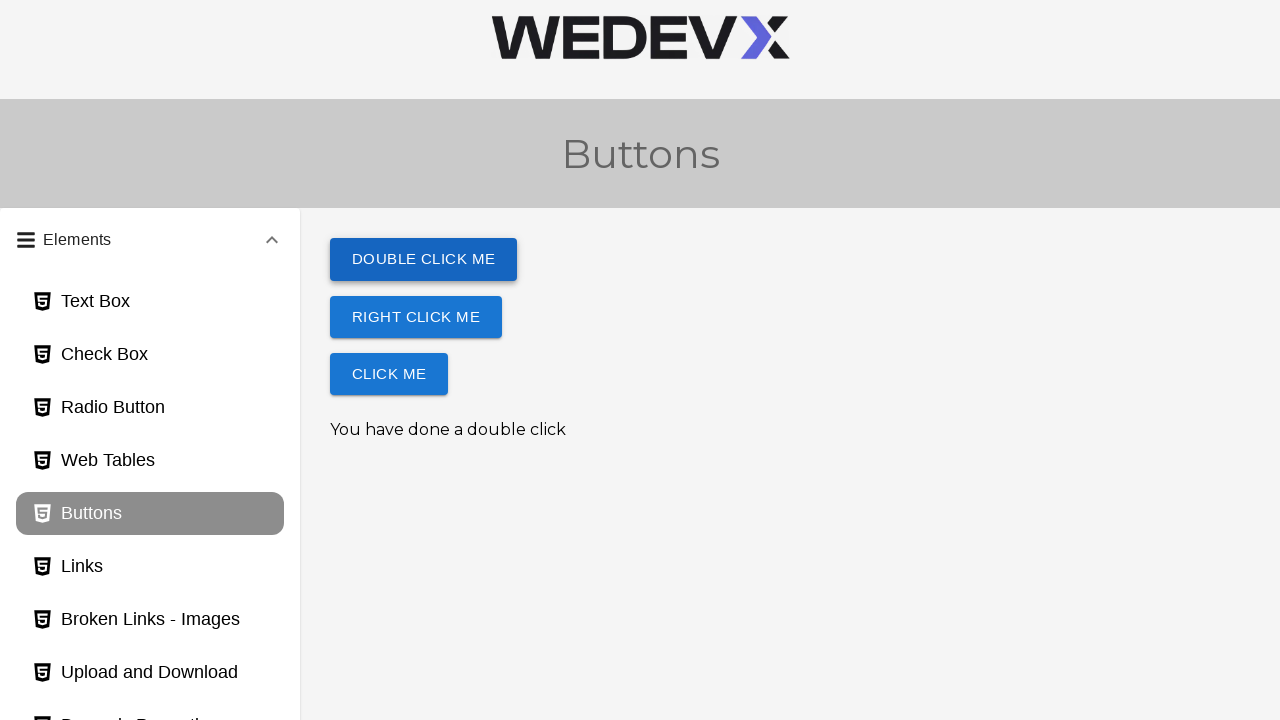